Tests simultaneous green and blue loading by clicking the combined button and verifying sequential loading states

Starting URL: https://kristinek.github.io/site/examples/loading_color

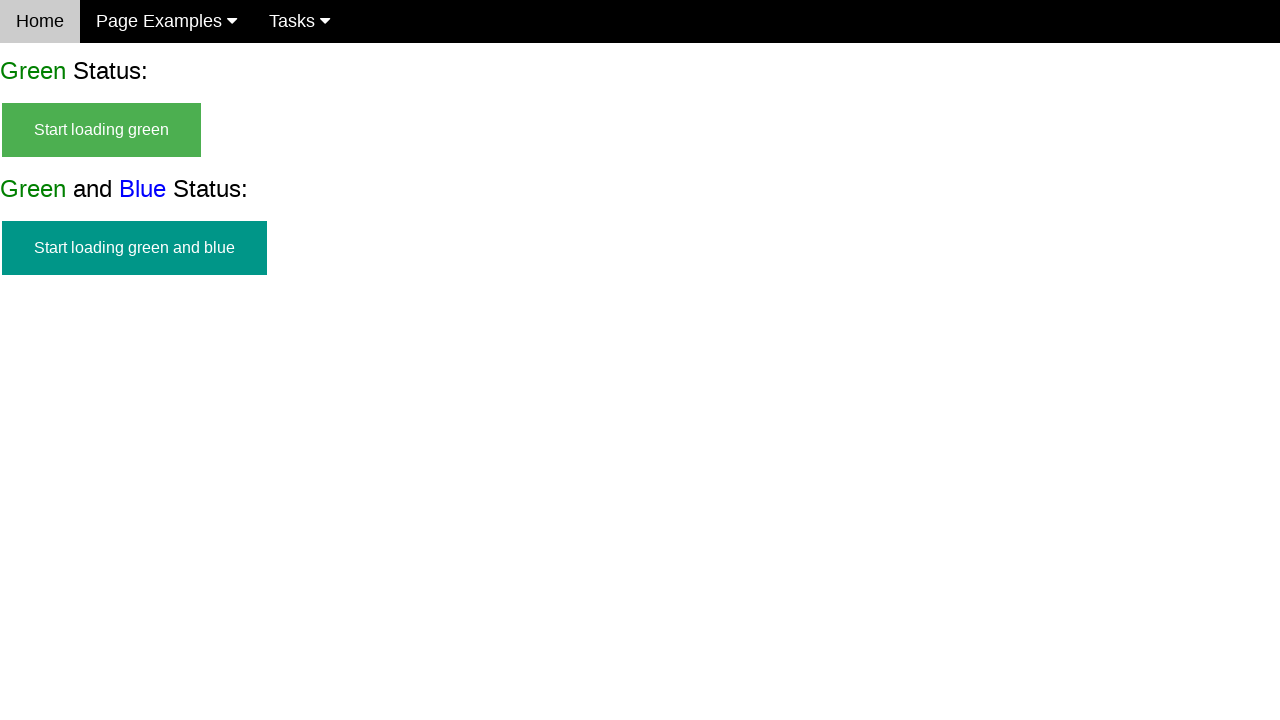

Green and blue button became visible
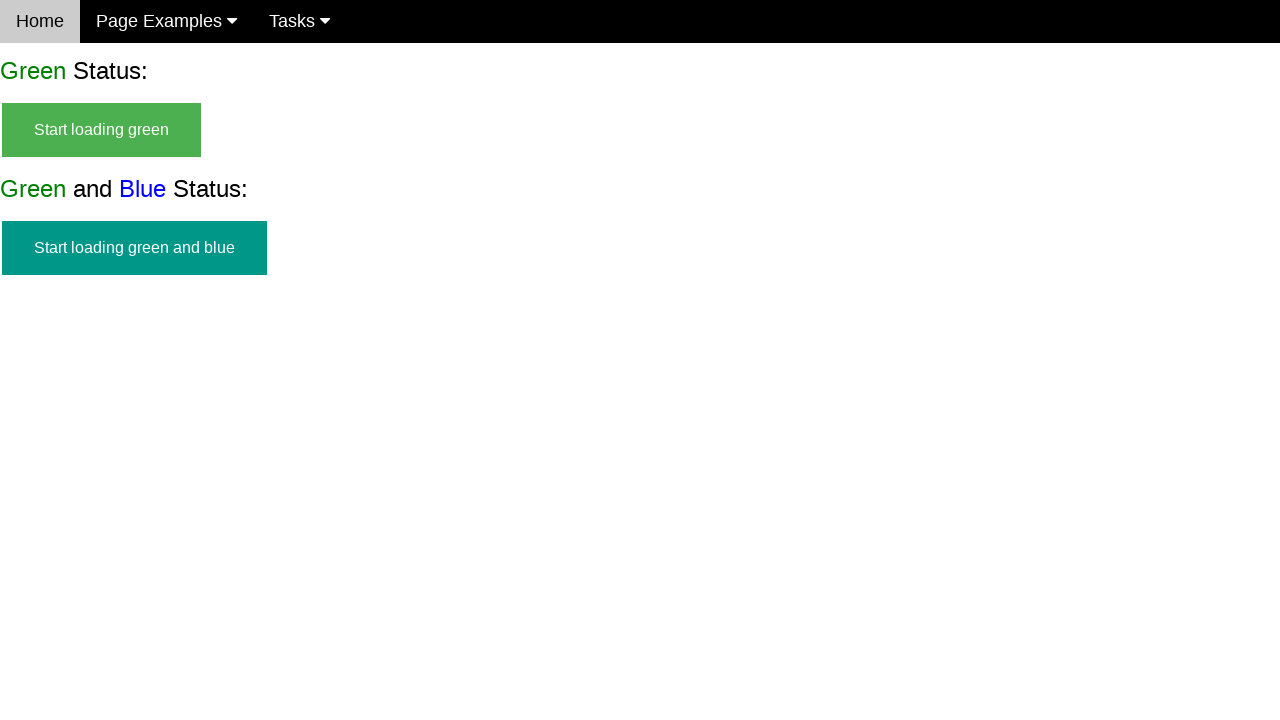

Clicked combined green and blue loading button at (134, 248) on #start_green_and_blue
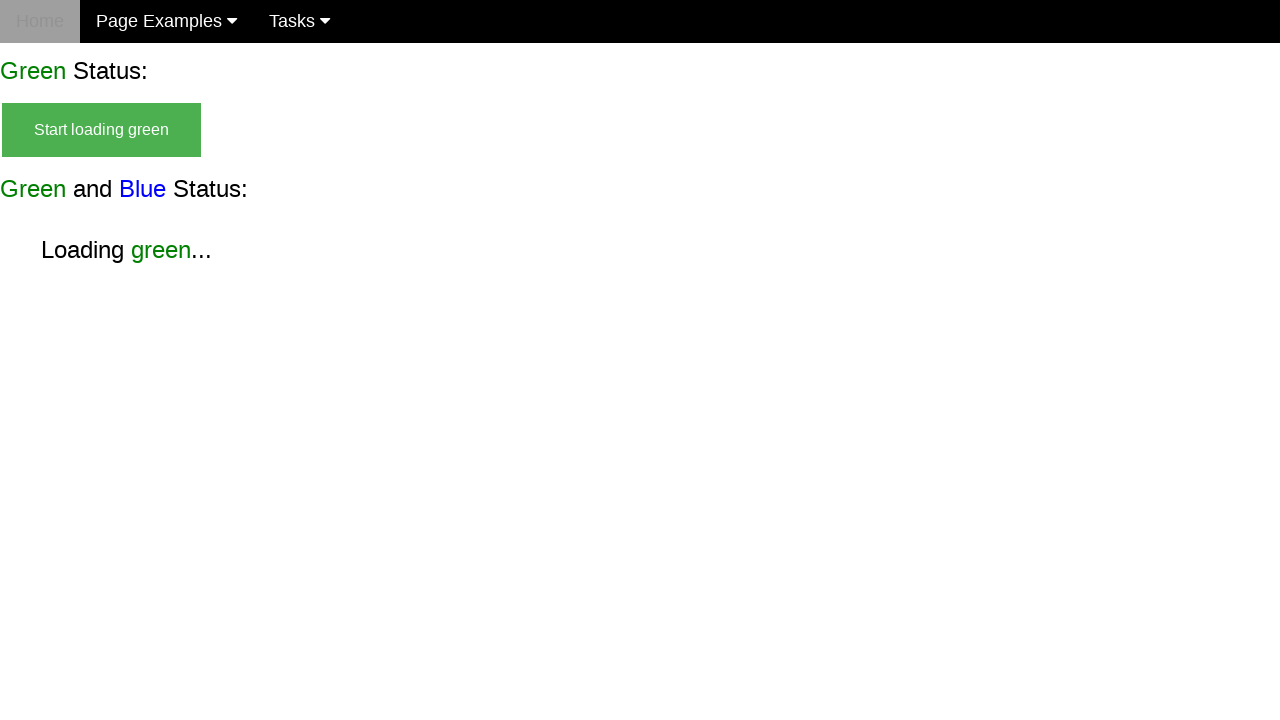

Verified button is hidden after click
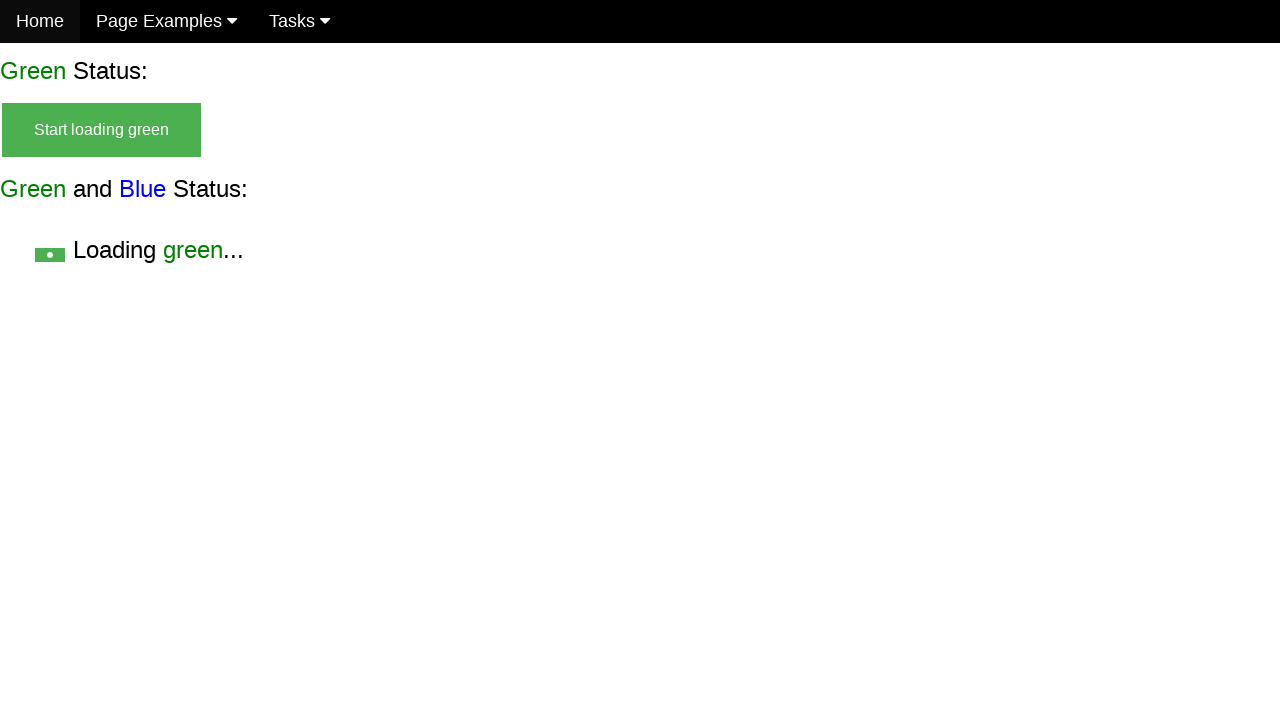

Verified green loading indicator is visible
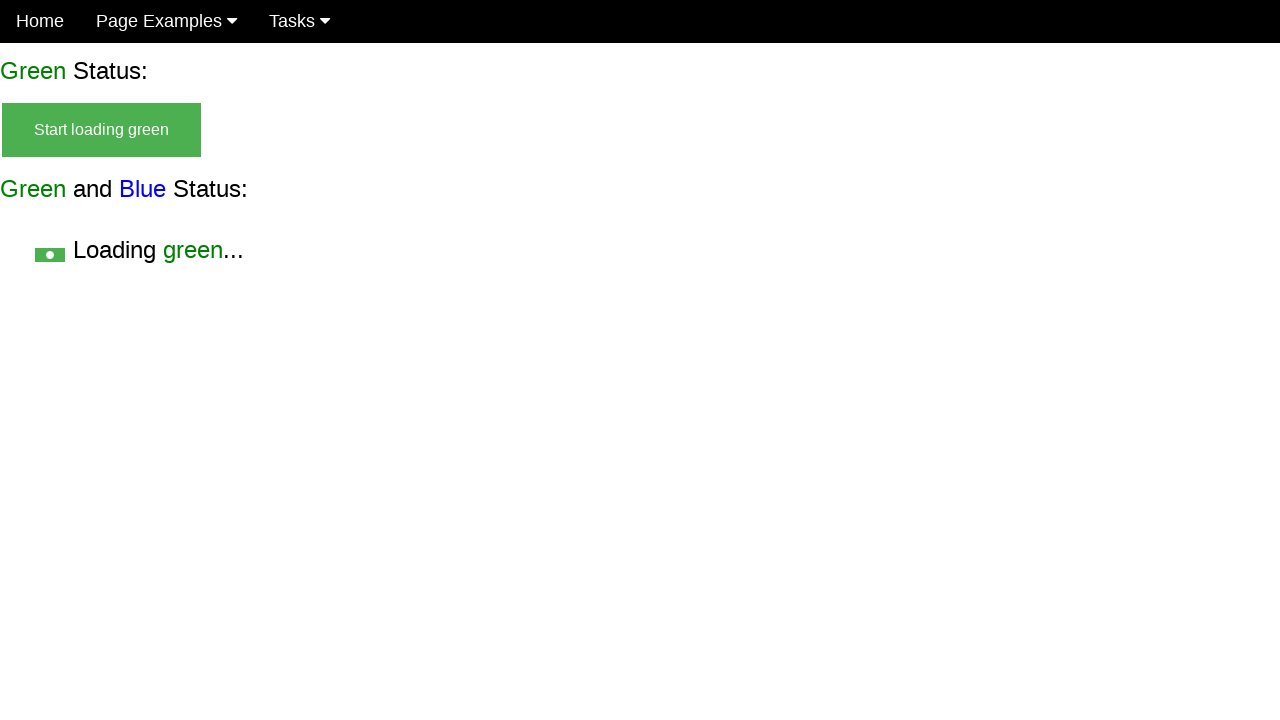

Blue loading indicator became visible
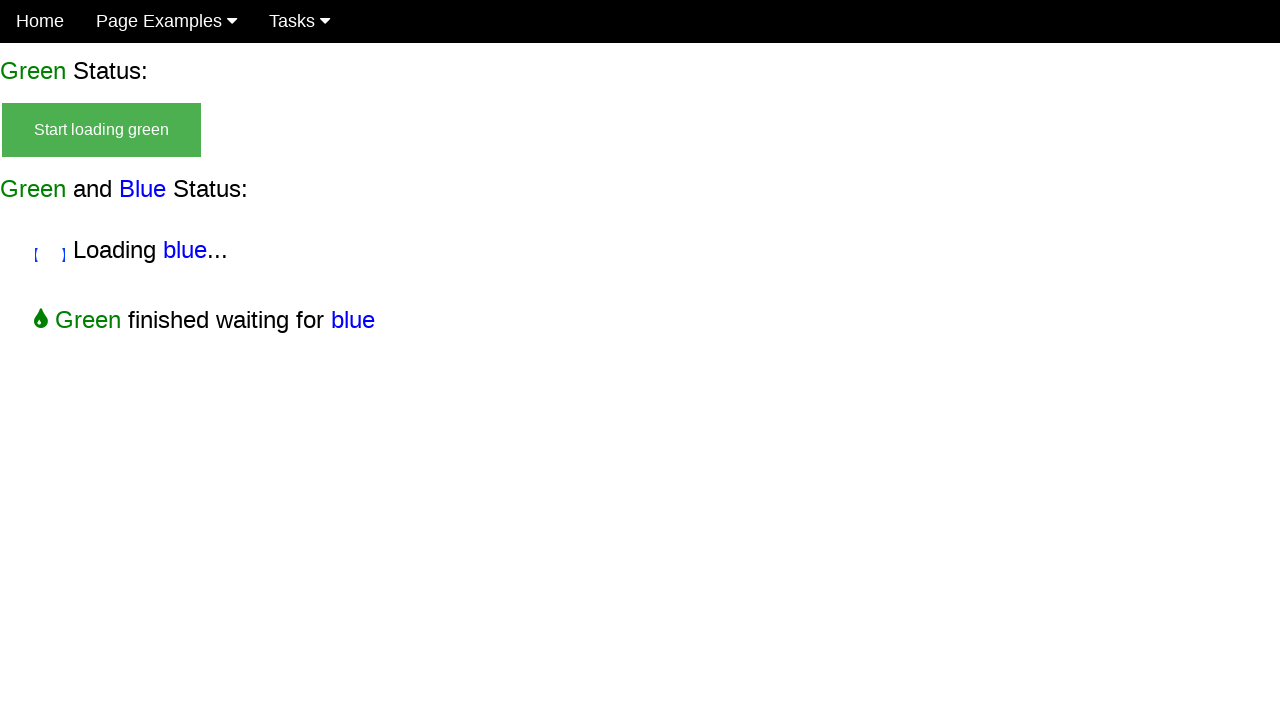

Verified blue loading indicator is visible
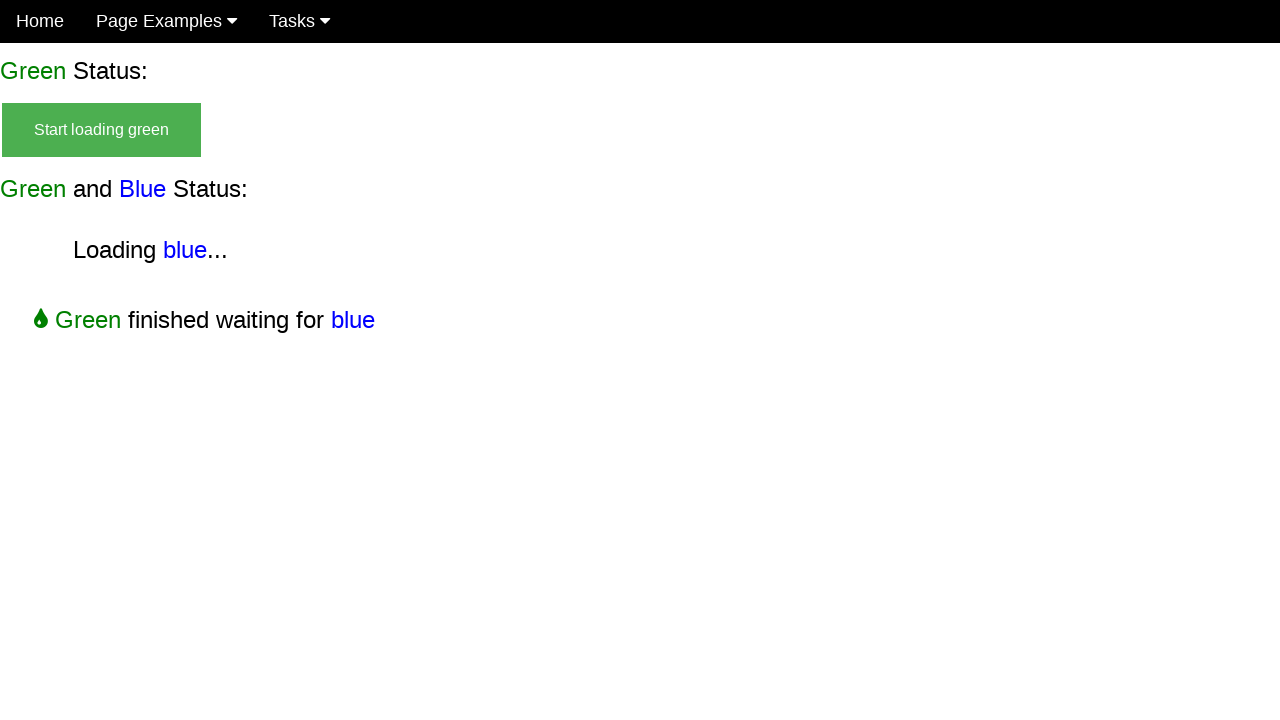

Green loading completed and indicator disappeared
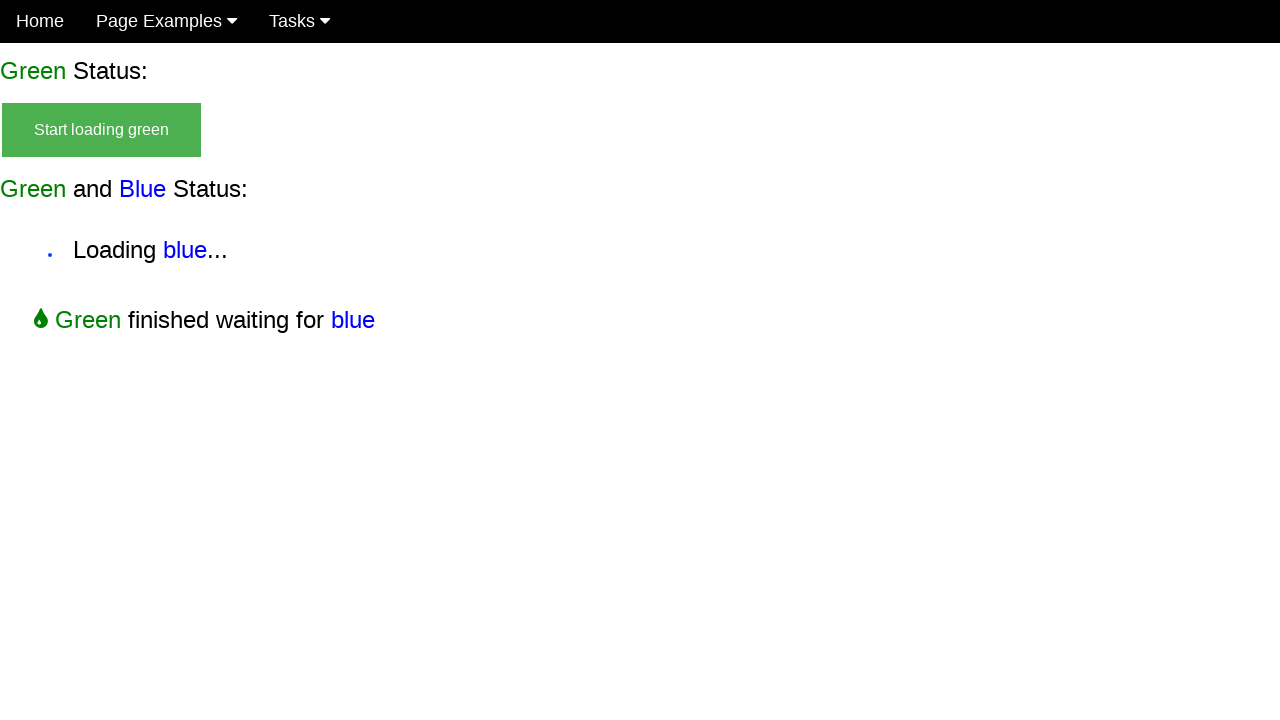

Verified green loading indicator is no longer visible
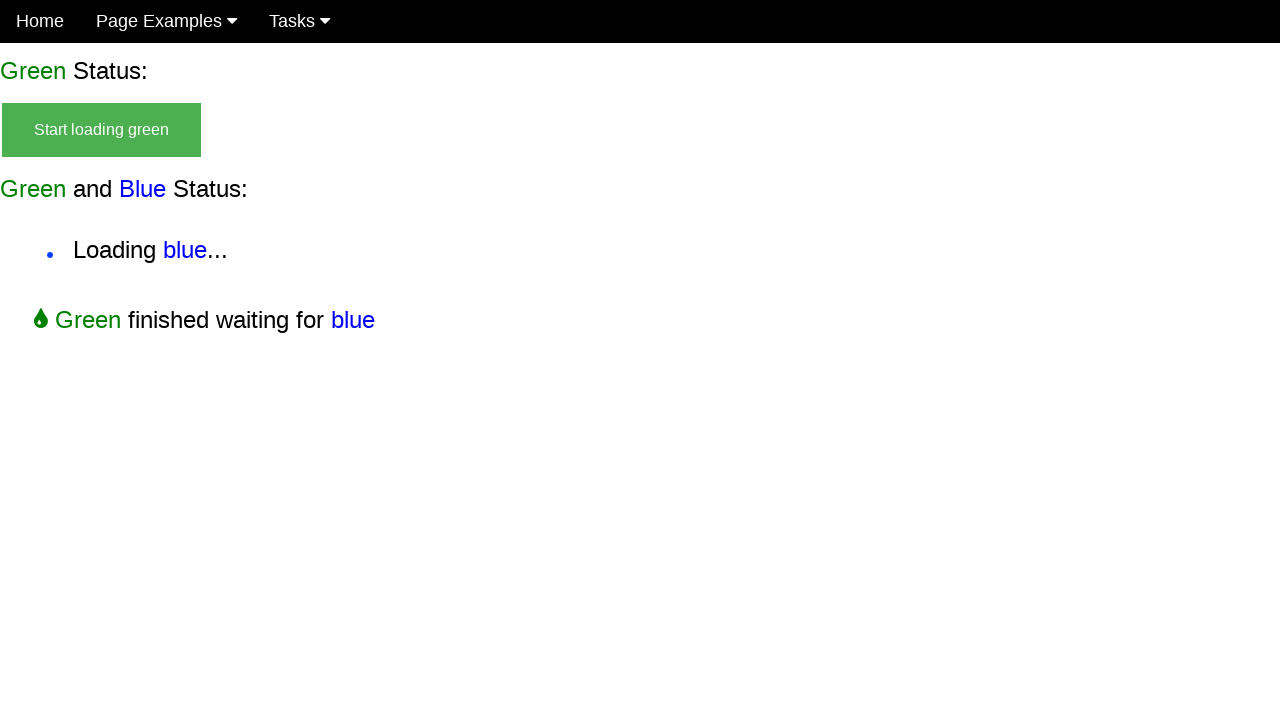

Verified blue loading is still in progress
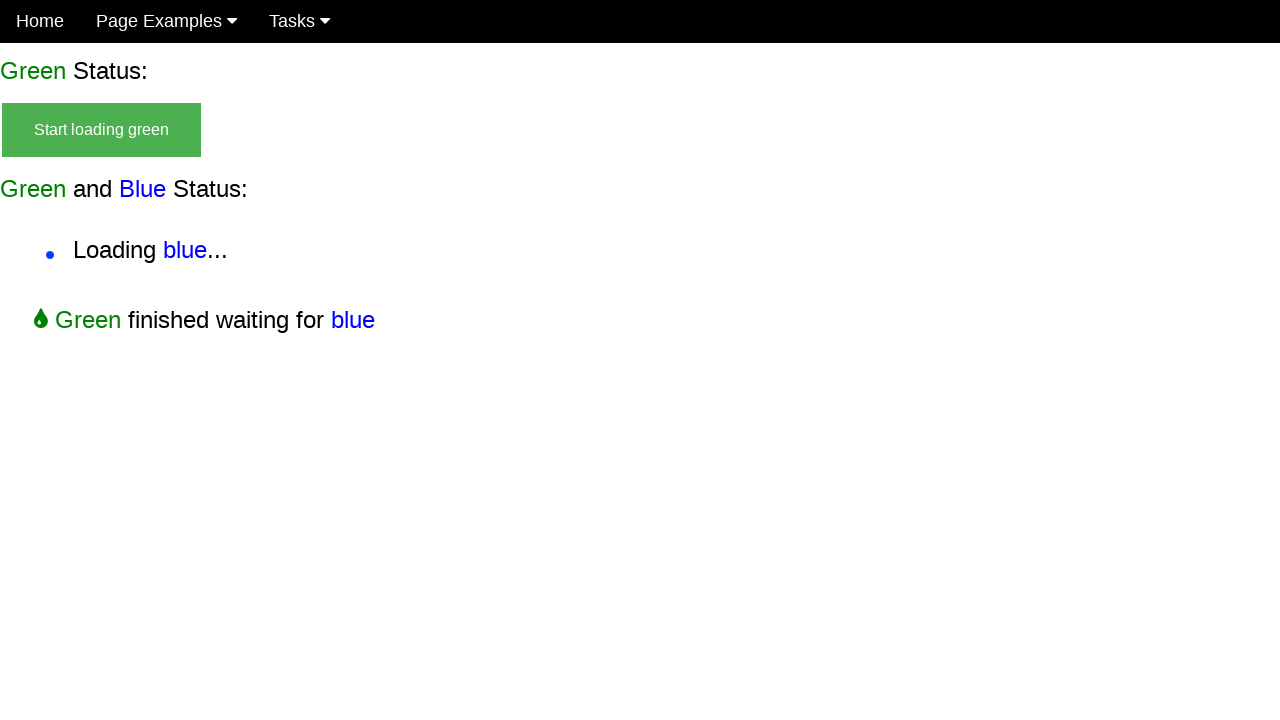

Final success state appeared
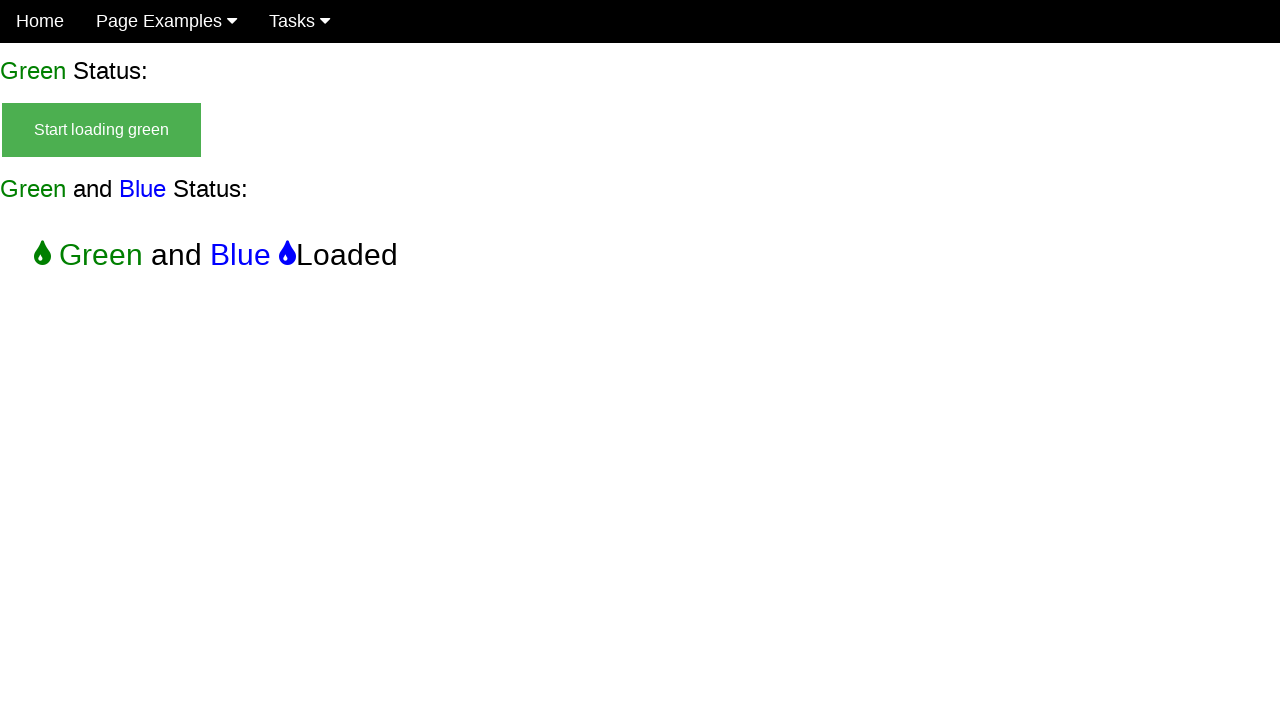

Verified blue loading indicator disappeared
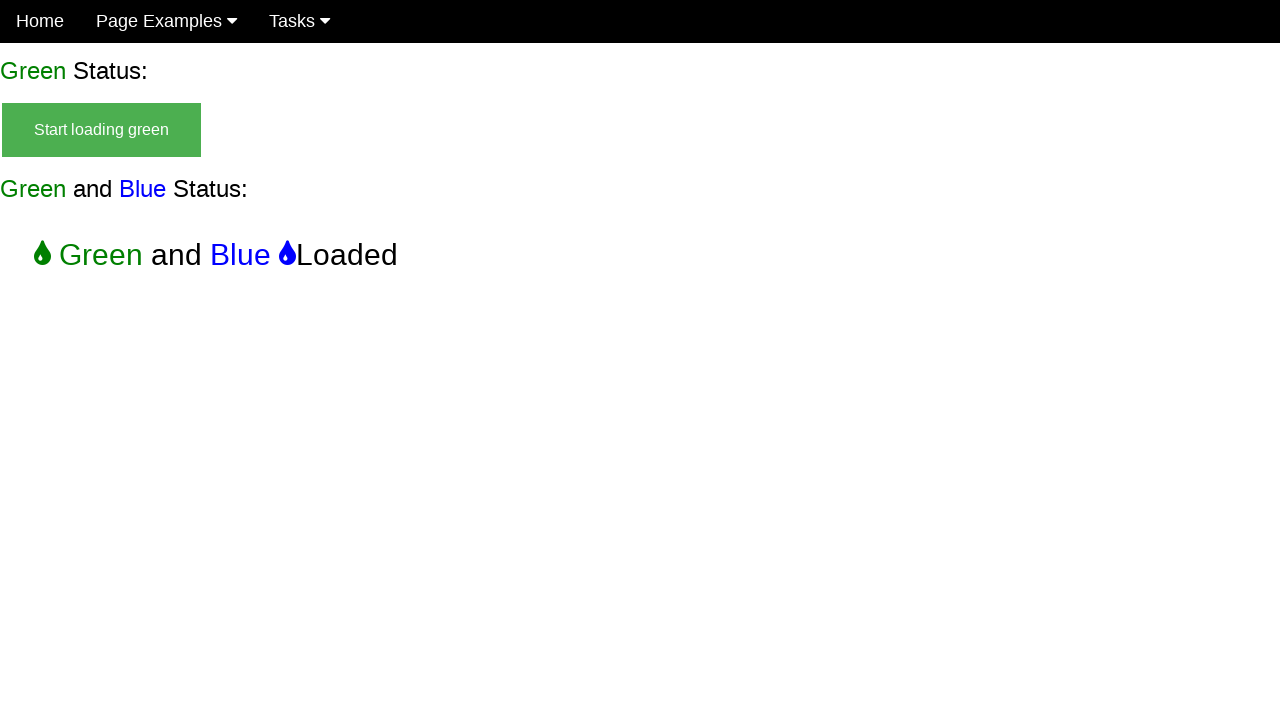

Verified green loading indicator is not visible
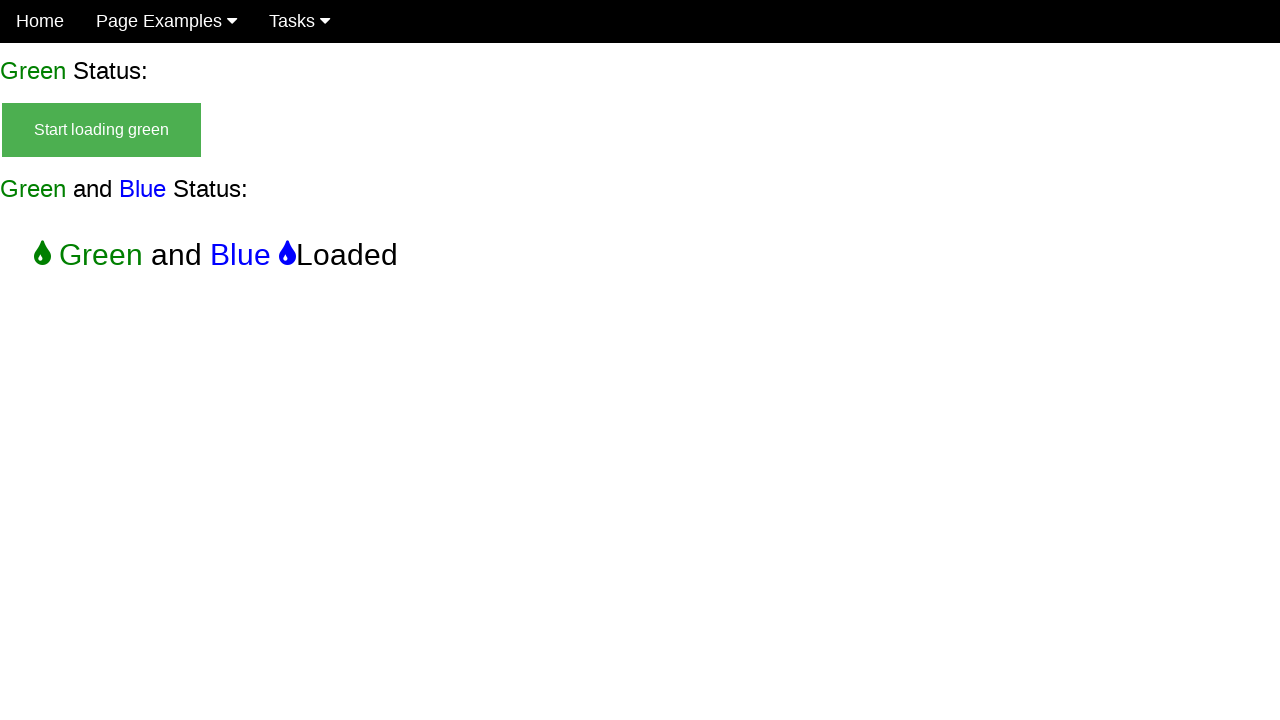

Verified final success message is displayed
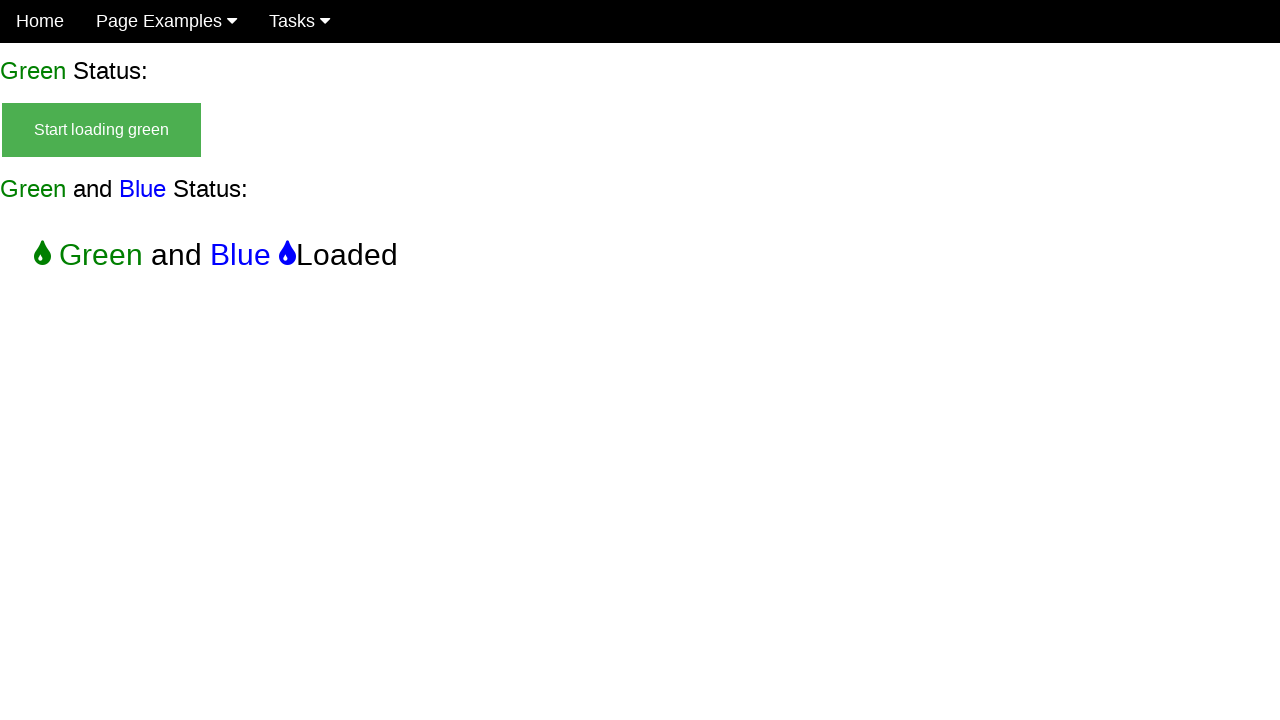

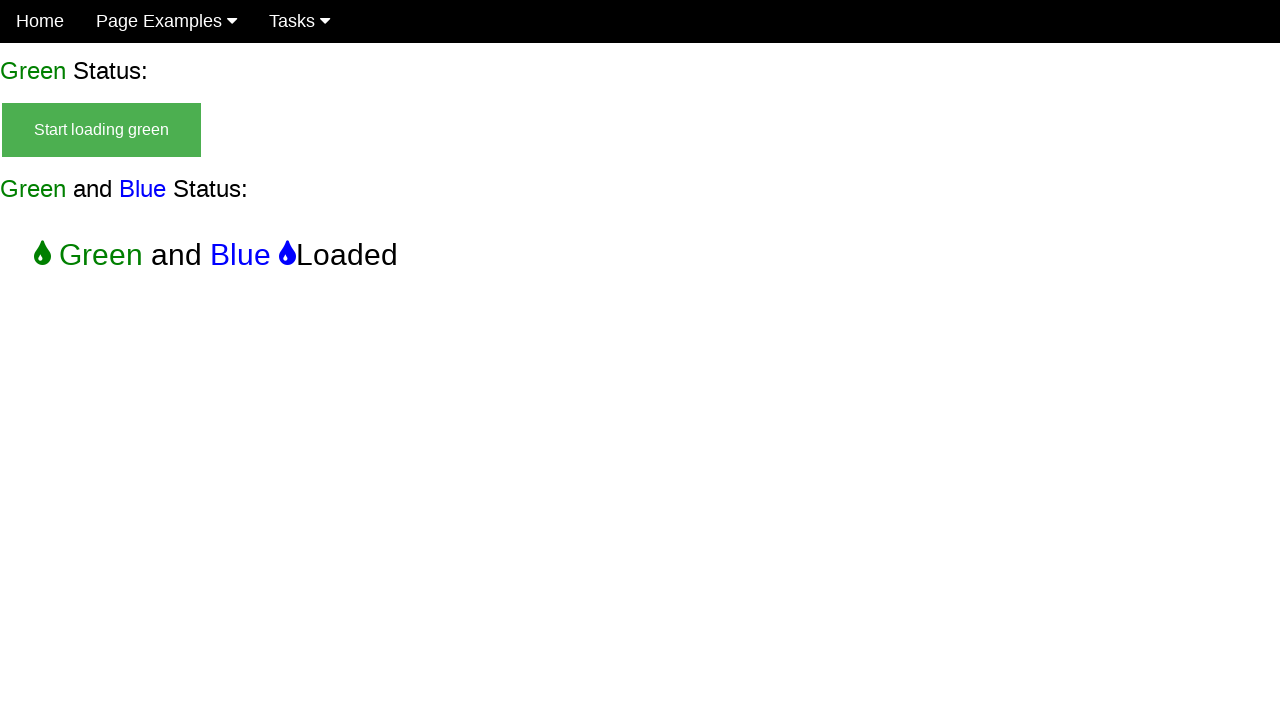